Tests game content and UI controls by verifying canvas, stats, and control elements are visible, then tests speed control and auto-pathing toggle functionality

Starting URL: https://tjsingleton.github.io/bulletbuzz/game/

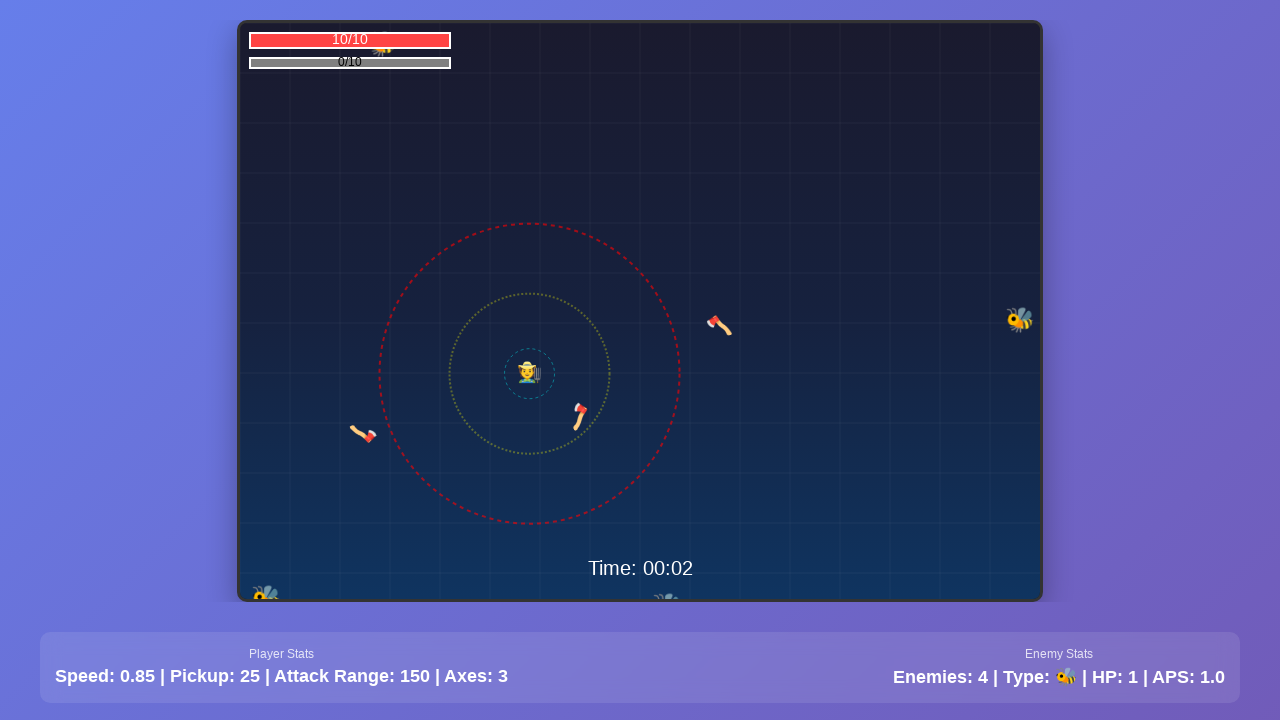

Waited for game canvas to load
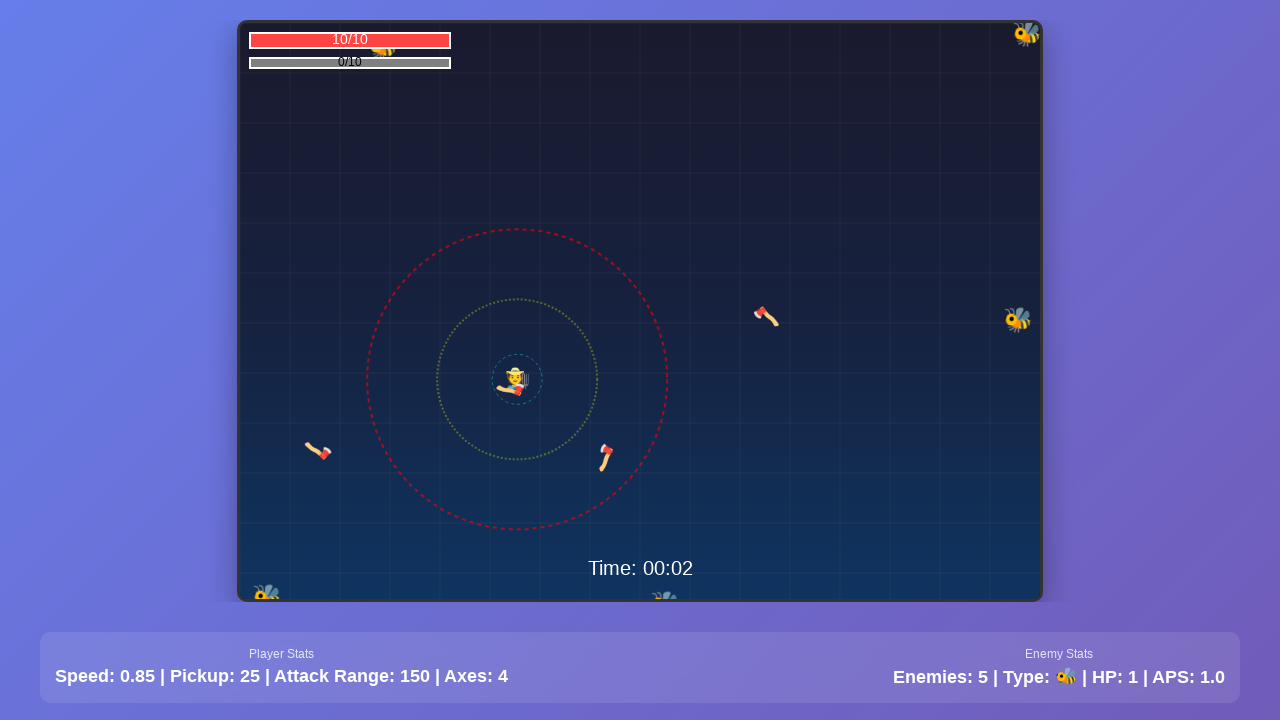

Verified game canvas is visible
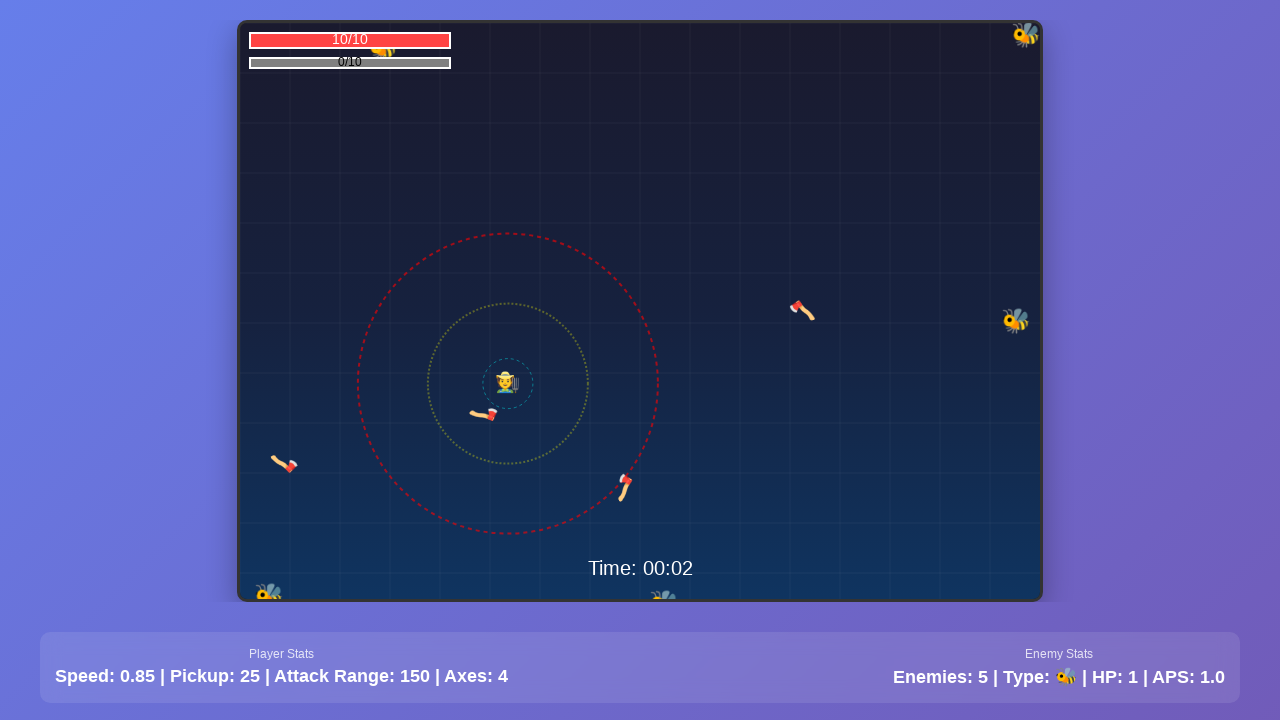

Verified stats element is visible
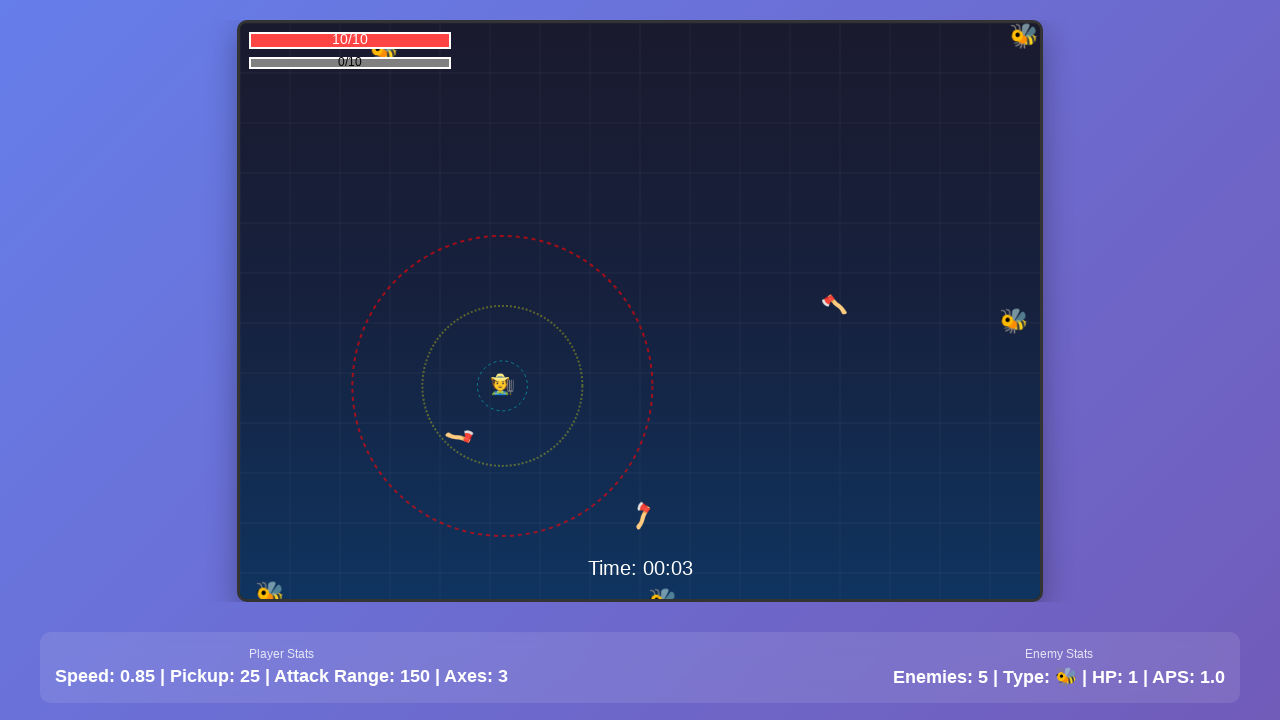

Verified enemy stats element is visible
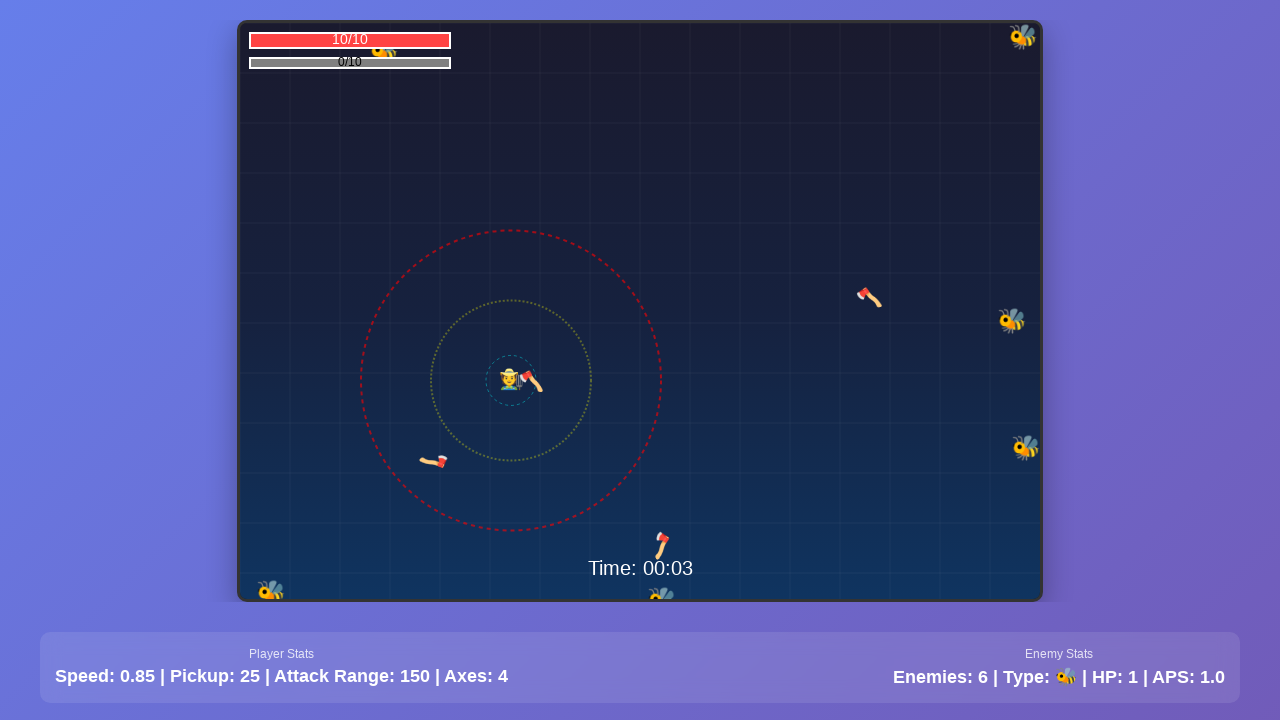

Verified game speed control is visible
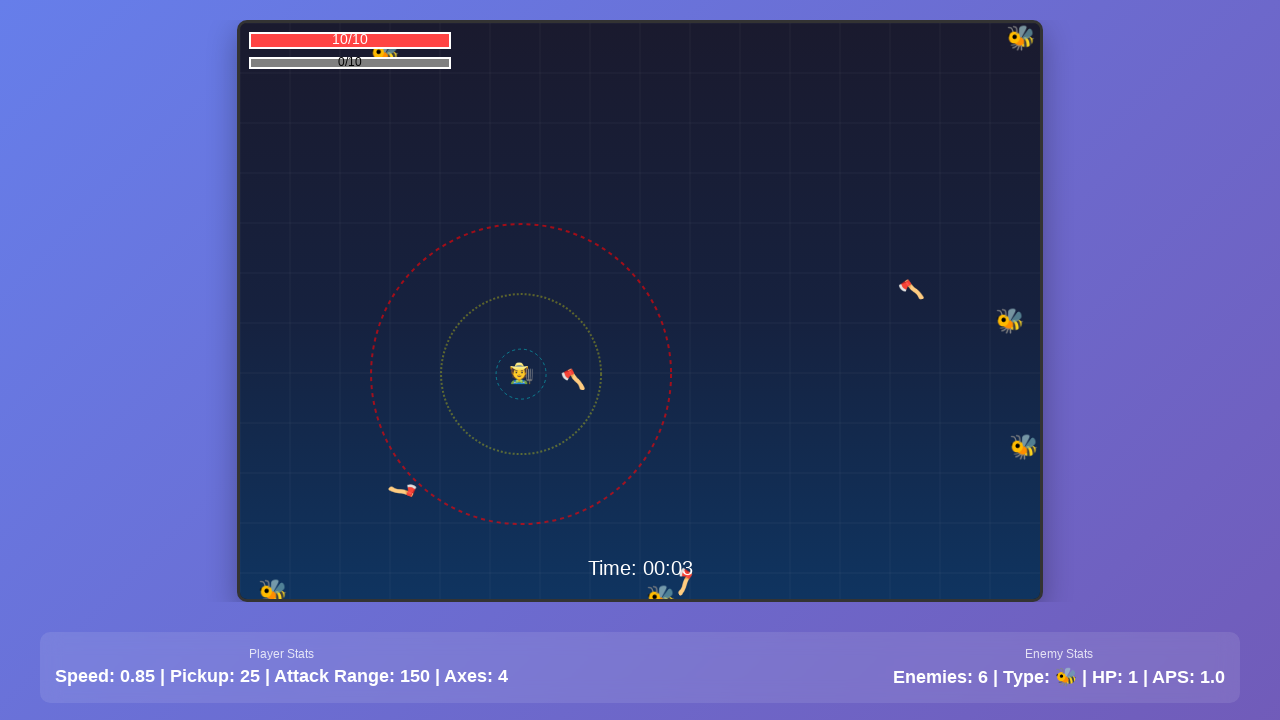

Verified auto-pathing toggle is visible
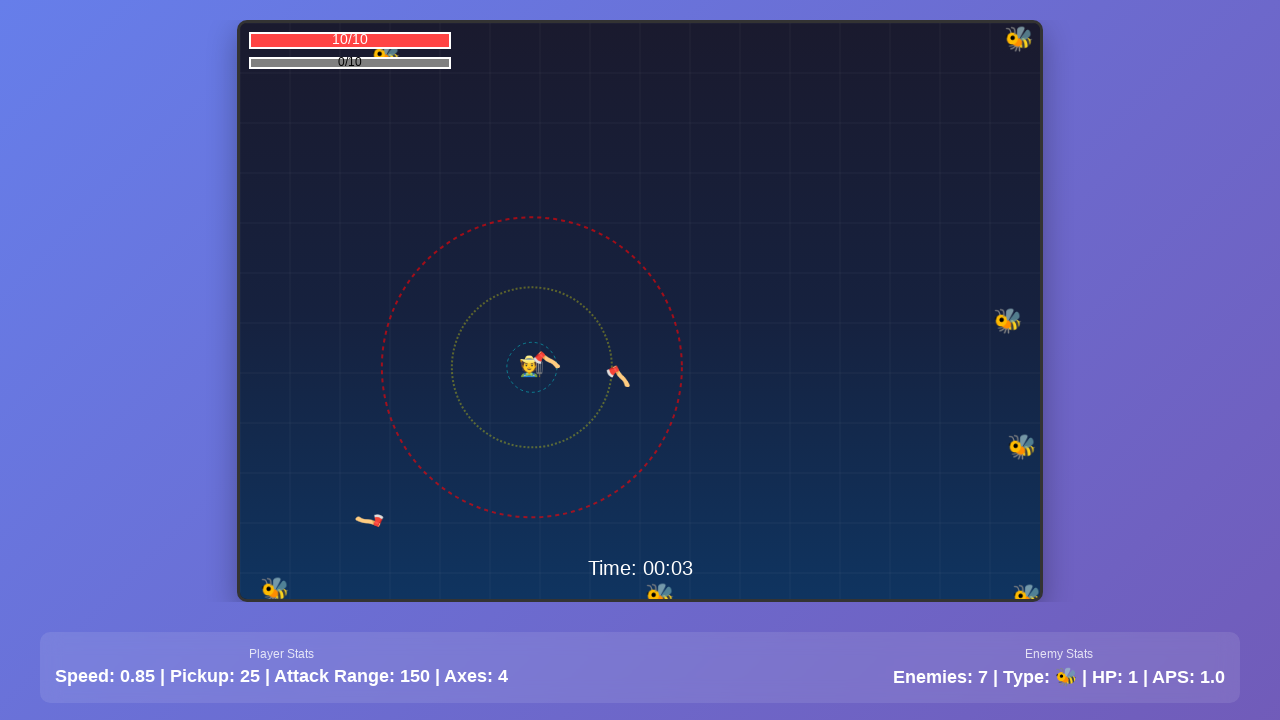

Verified auto-shop toggle is visible
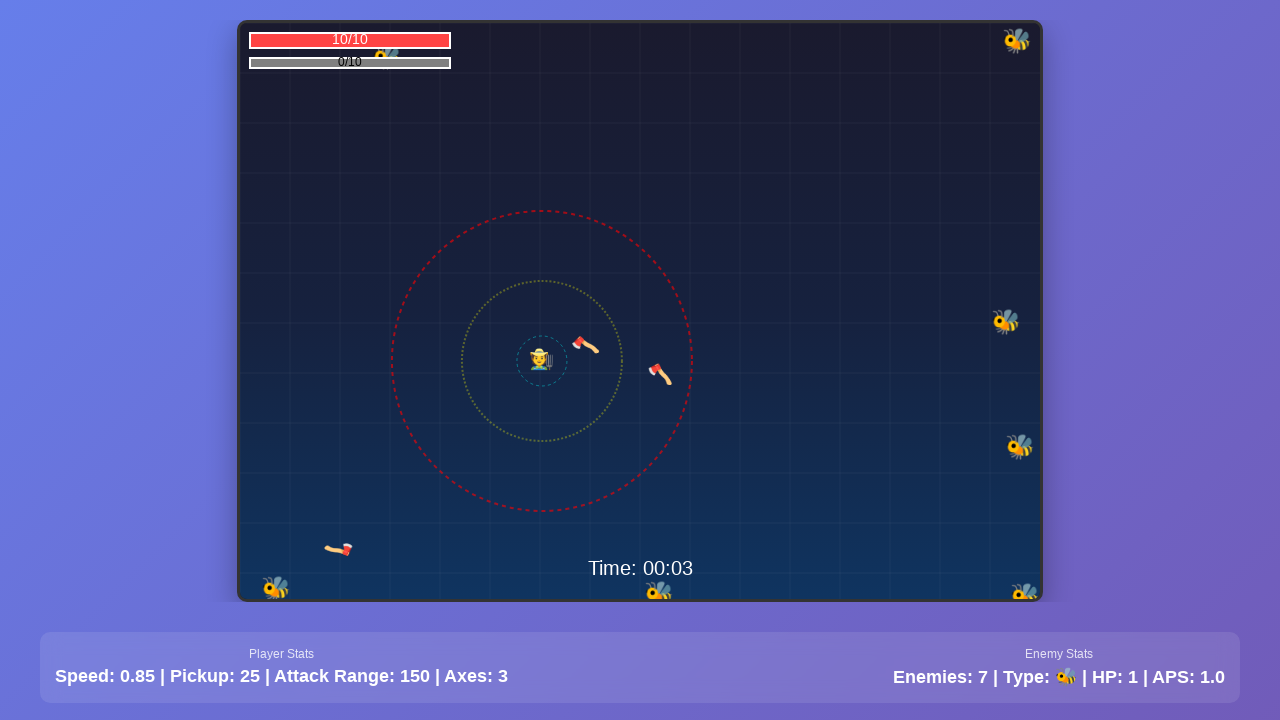

Waited 3 seconds for game to start running
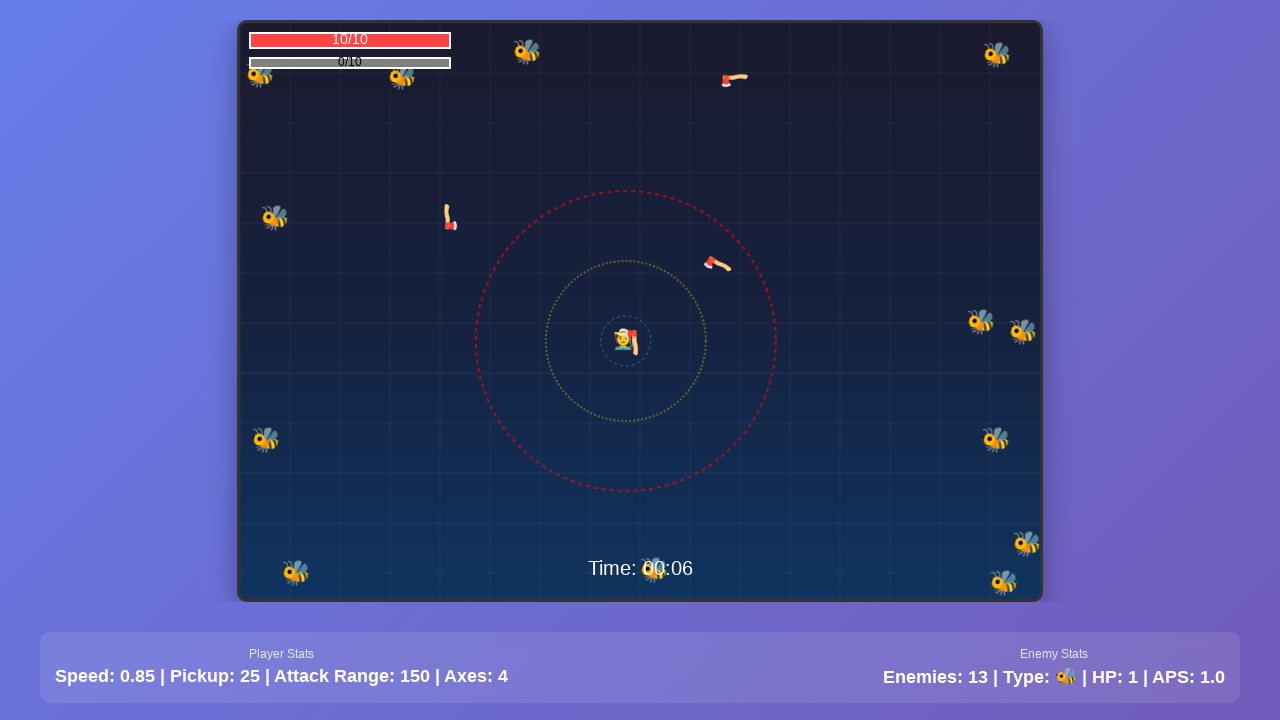

Retrieved game stats text content
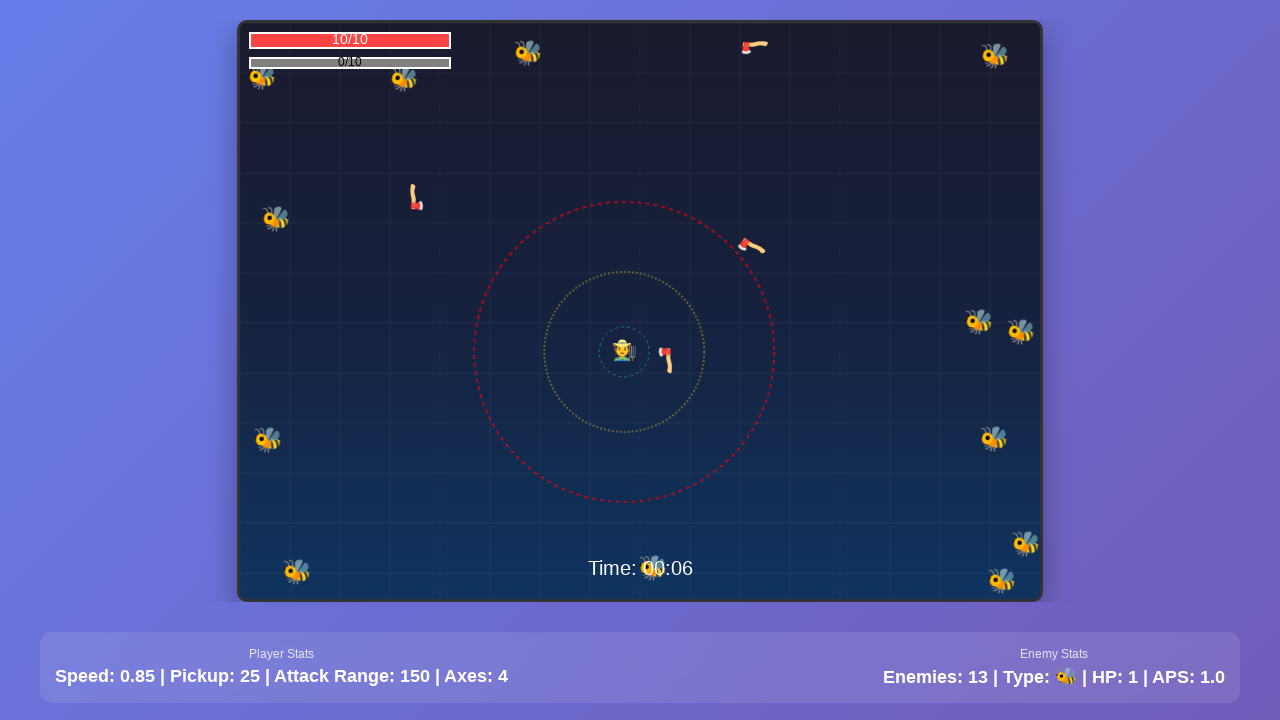

Set game speed control to 5x on #gameSpeed
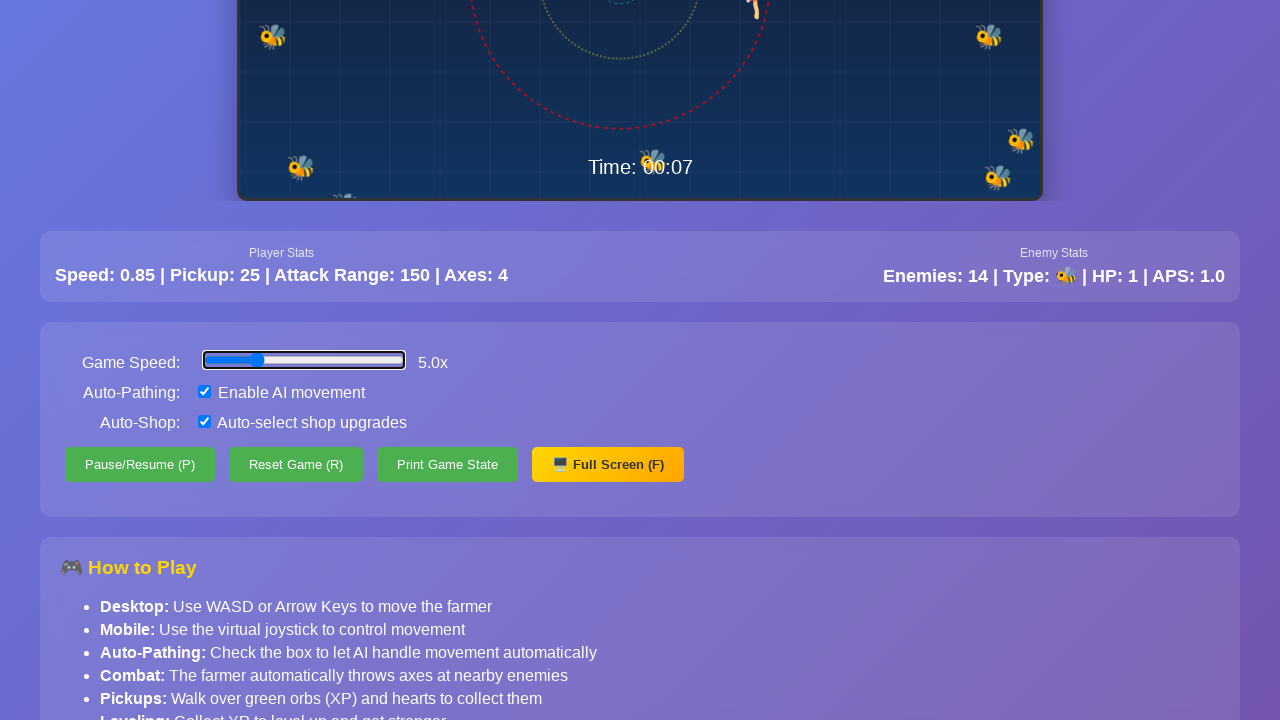

Retrieved updated game speed value
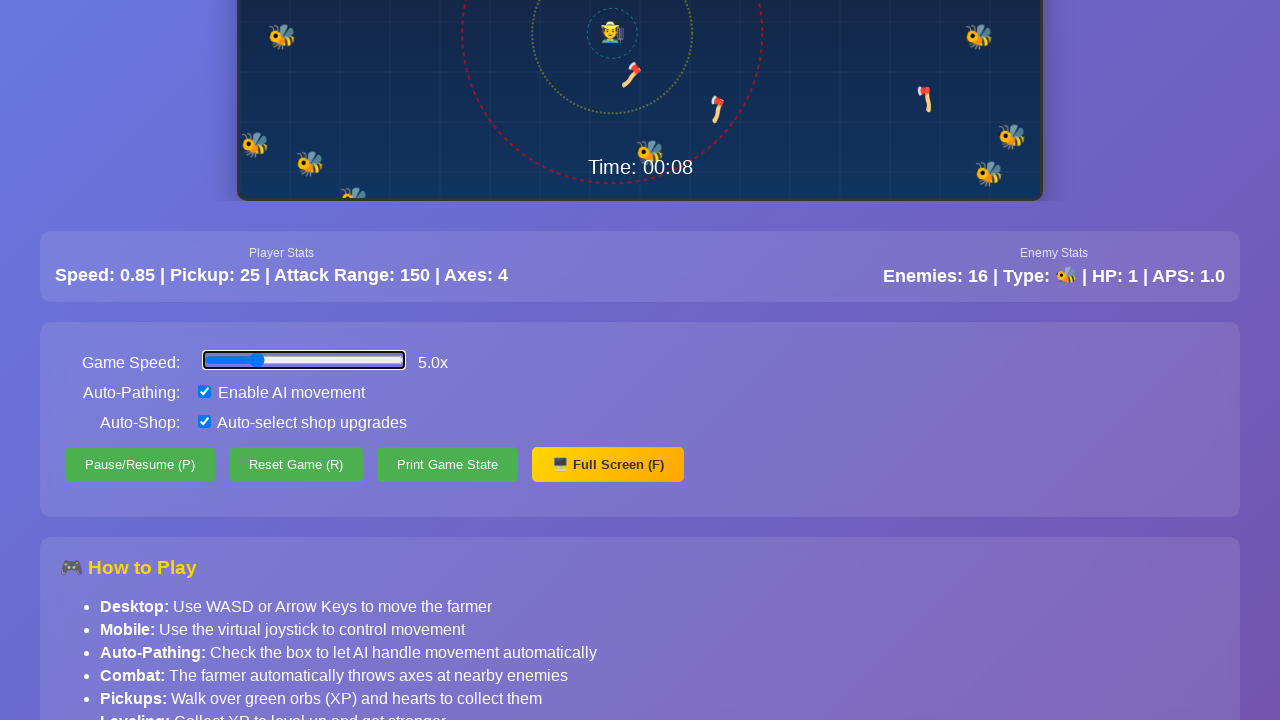

Clicked auto-pathing toggle to enable at (204, 392) on #autoPath
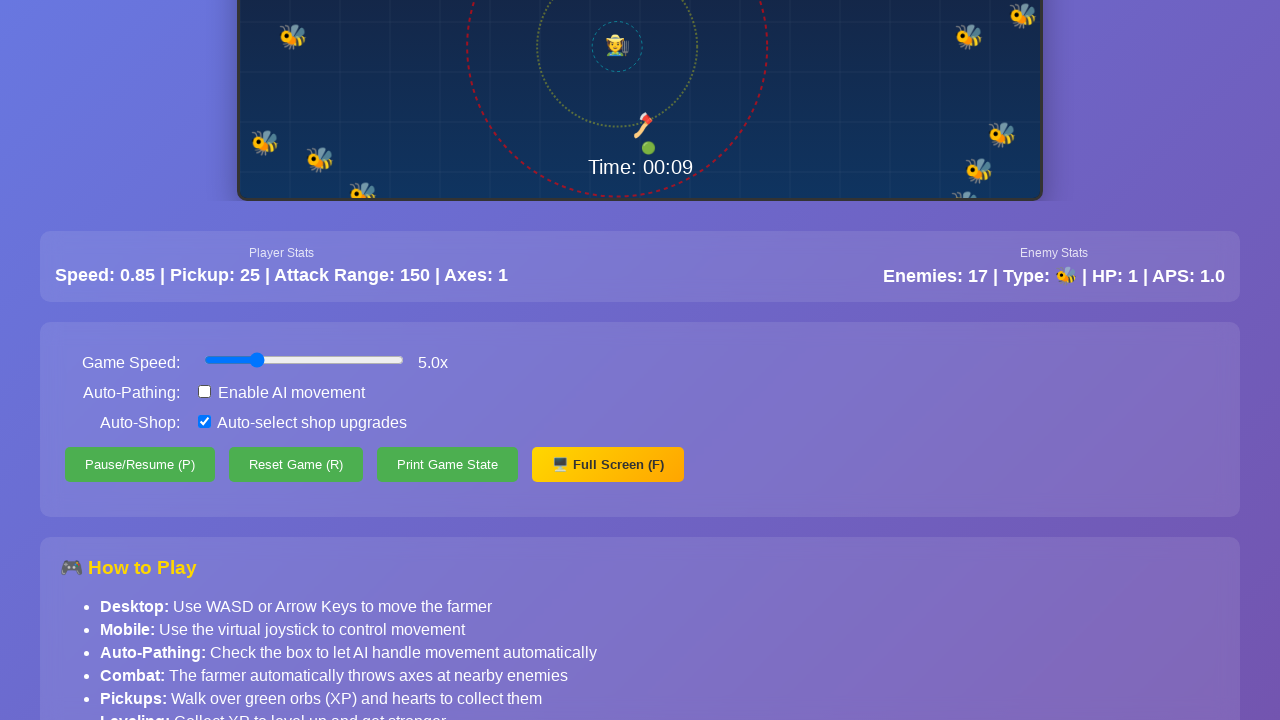

Clicked auto-pathing toggle to disable at (204, 392) on #autoPath
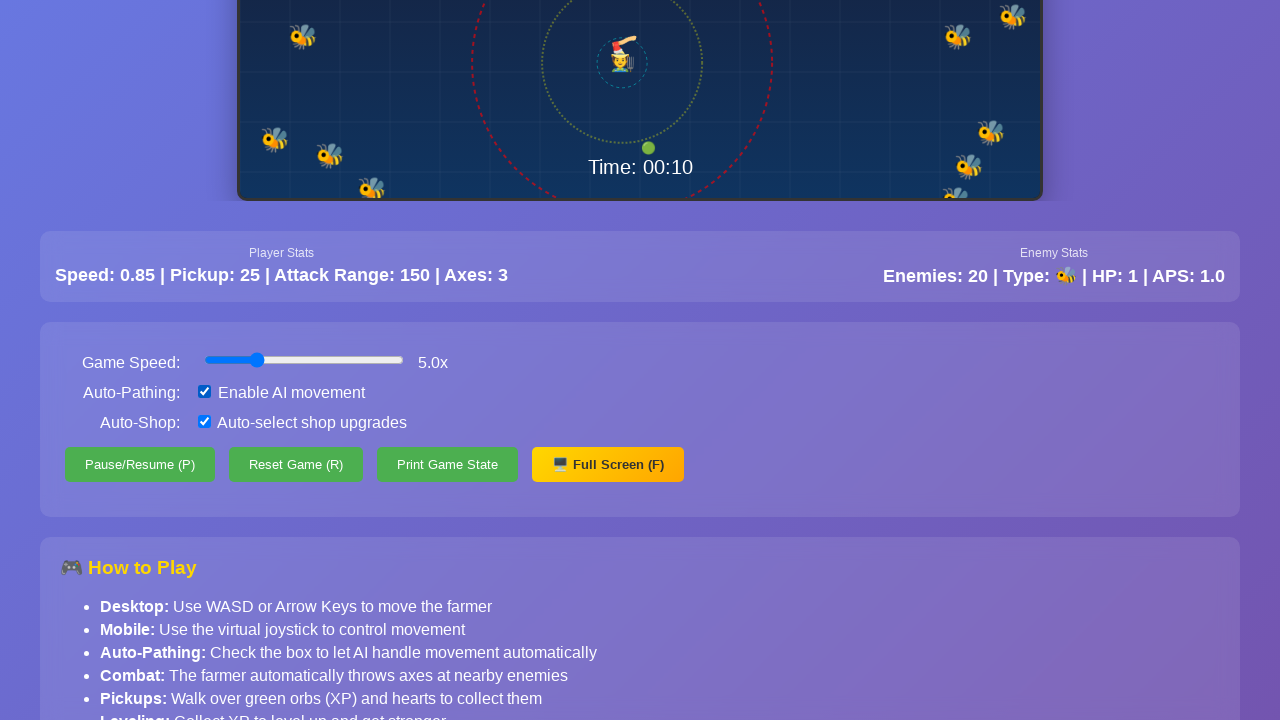

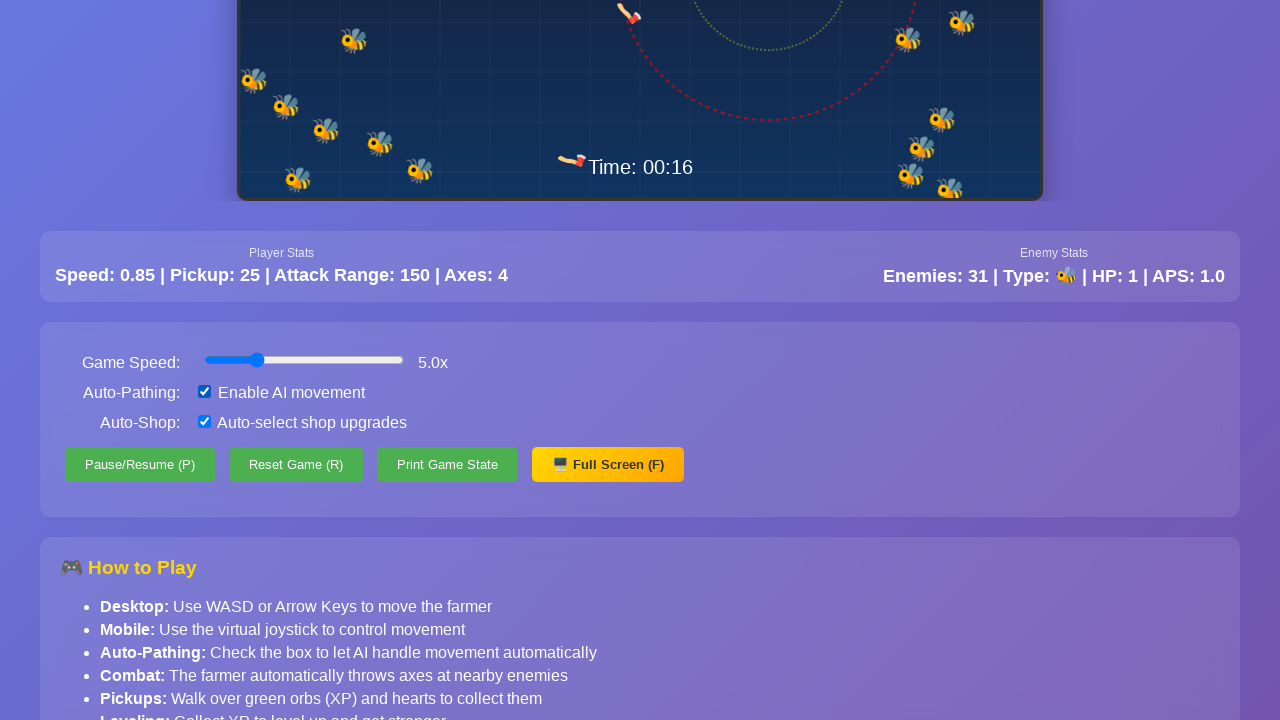